Tests typing in an input field by setting values and sending keys, verifying the input value property changes correctly

Starting URL: https://axafrance.github.io/webengine-dotnet/demo/Test.html

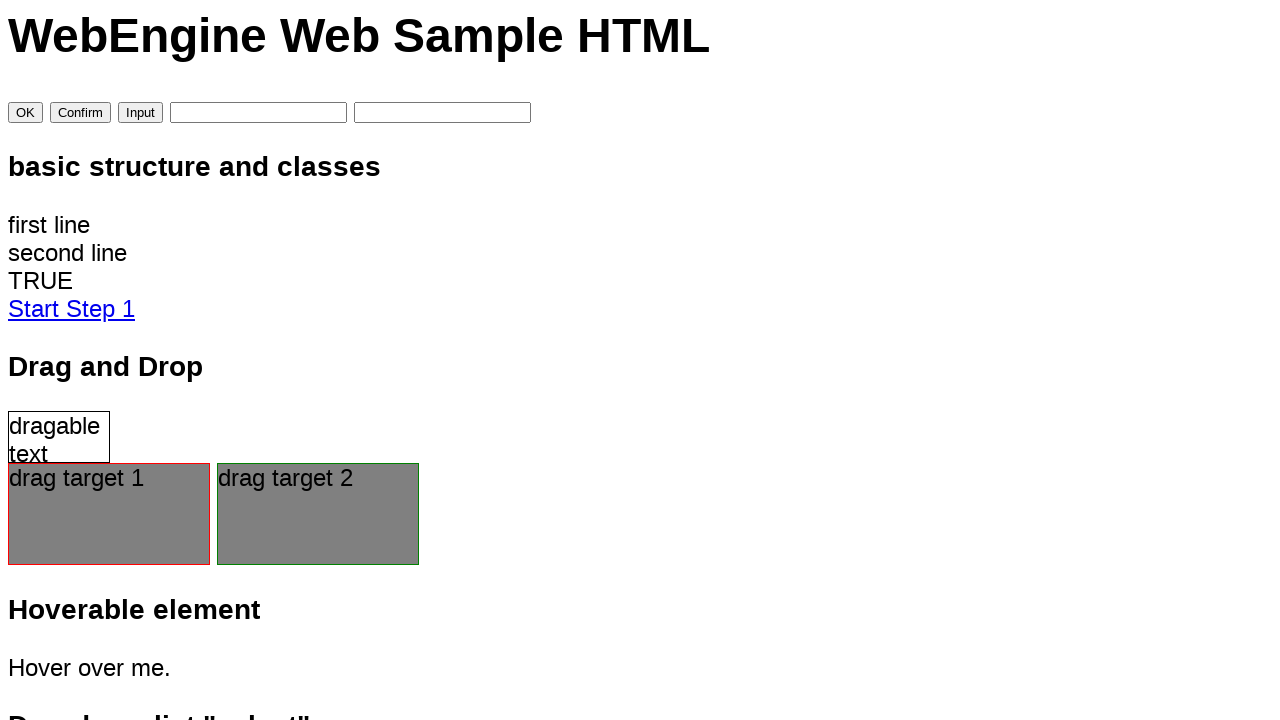

Filled input field with 'abc' on #inputValue
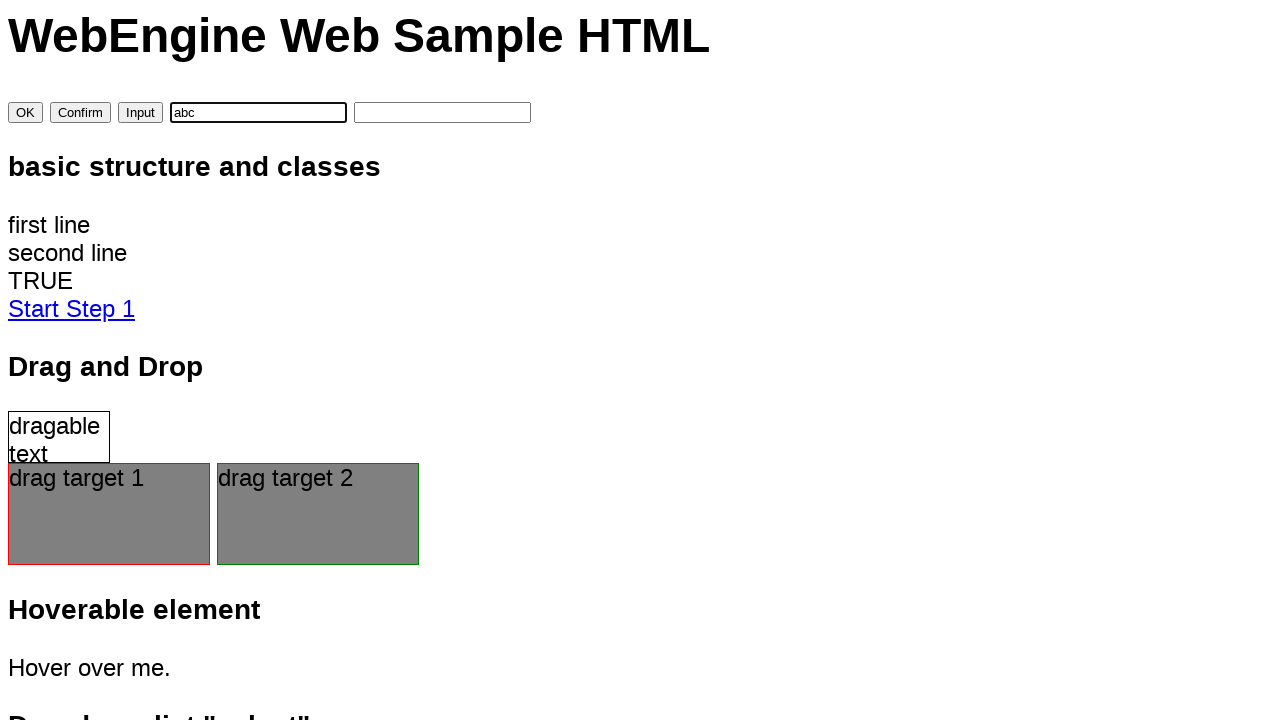

Retrieved input value: 'abc'
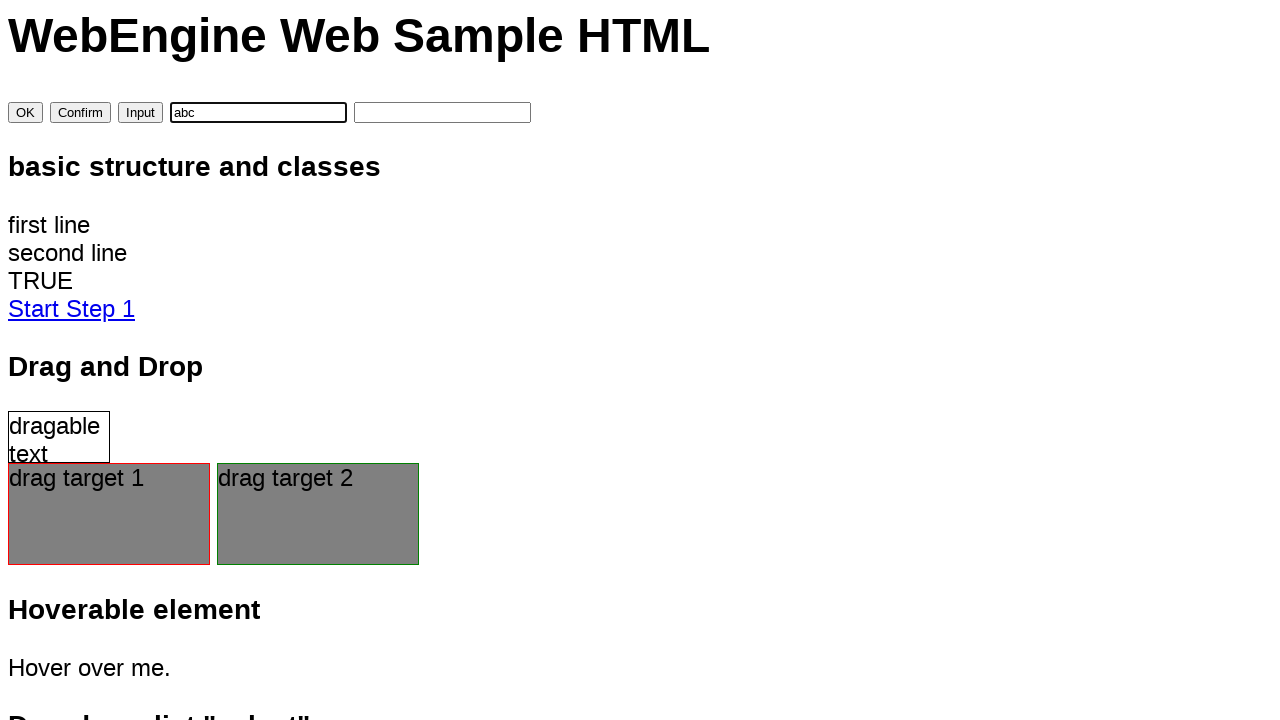

Filled input field with 'def' on #inputValue
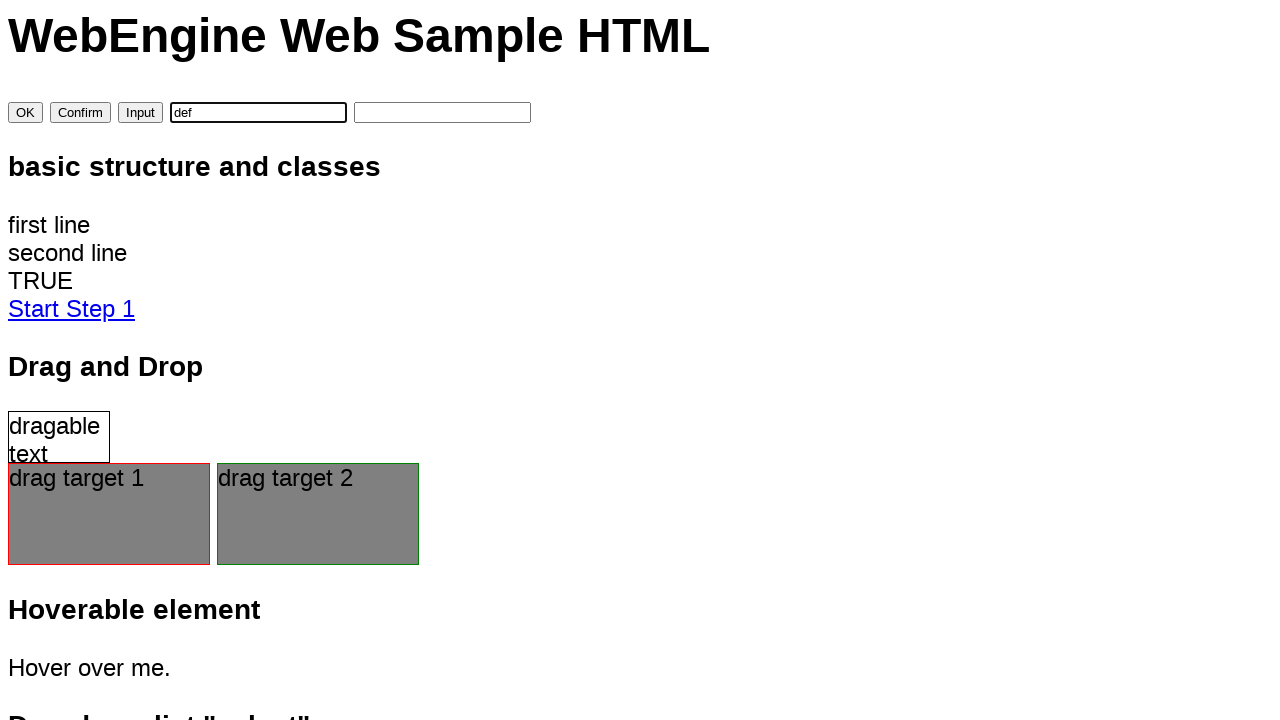

Retrieved input value: 'def'
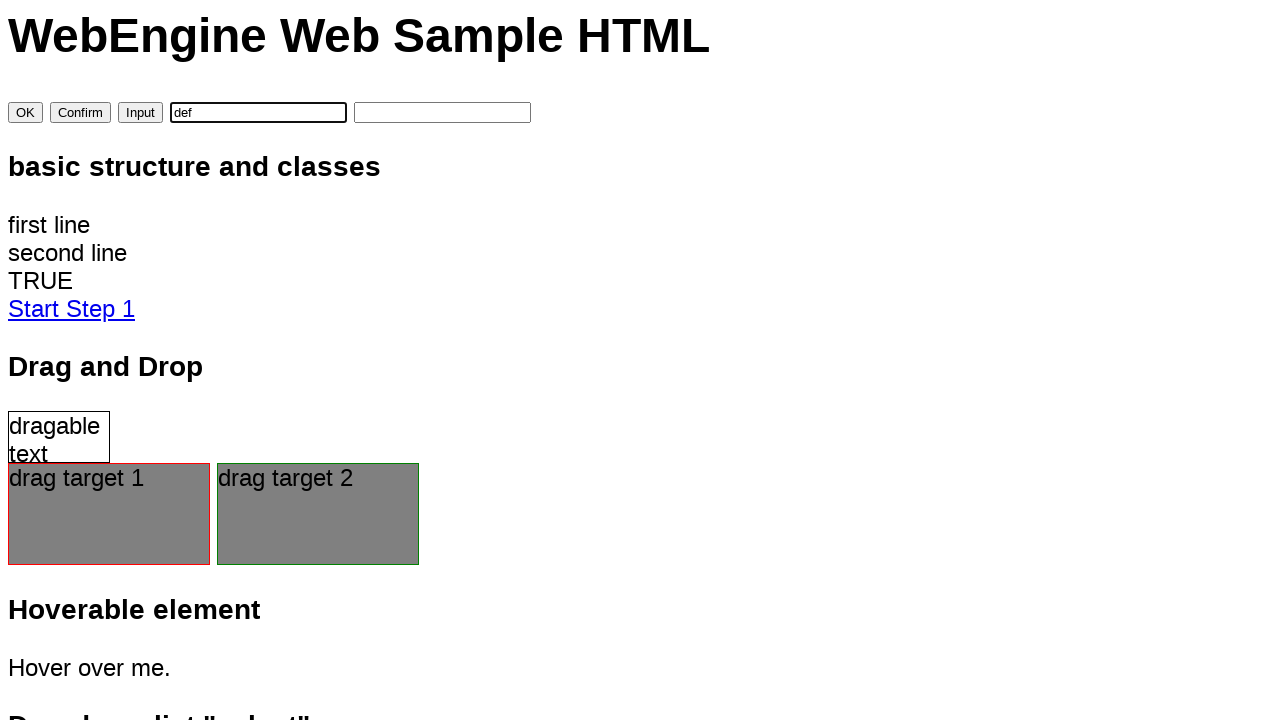

Typed 'abc' to append to input field on #inputValue
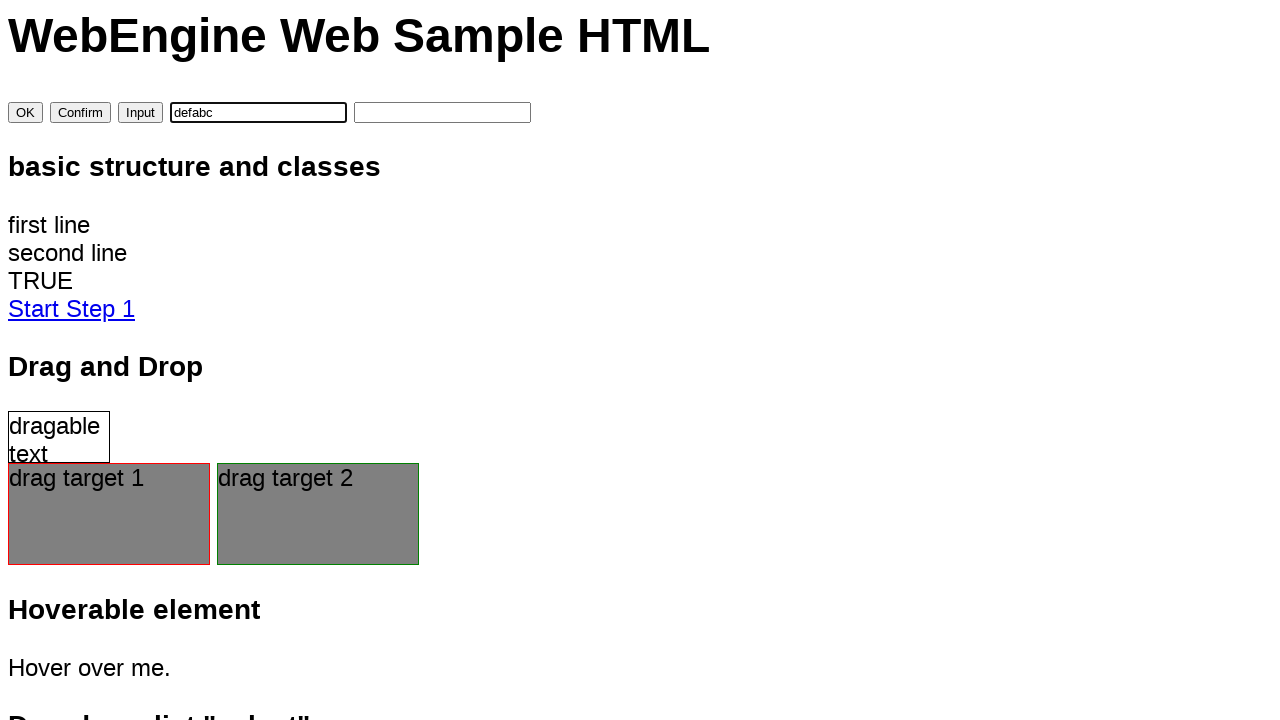

Retrieved input value: 'defabc'
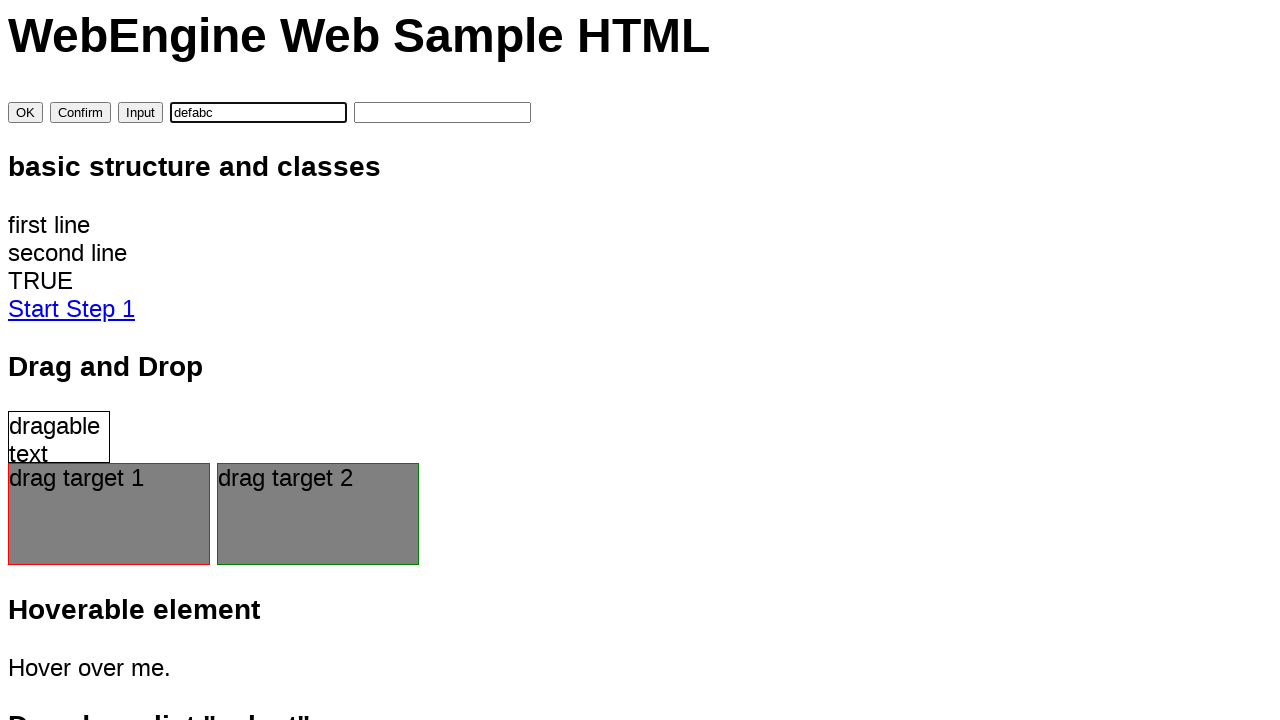

Asserted first input value equals 'abc'
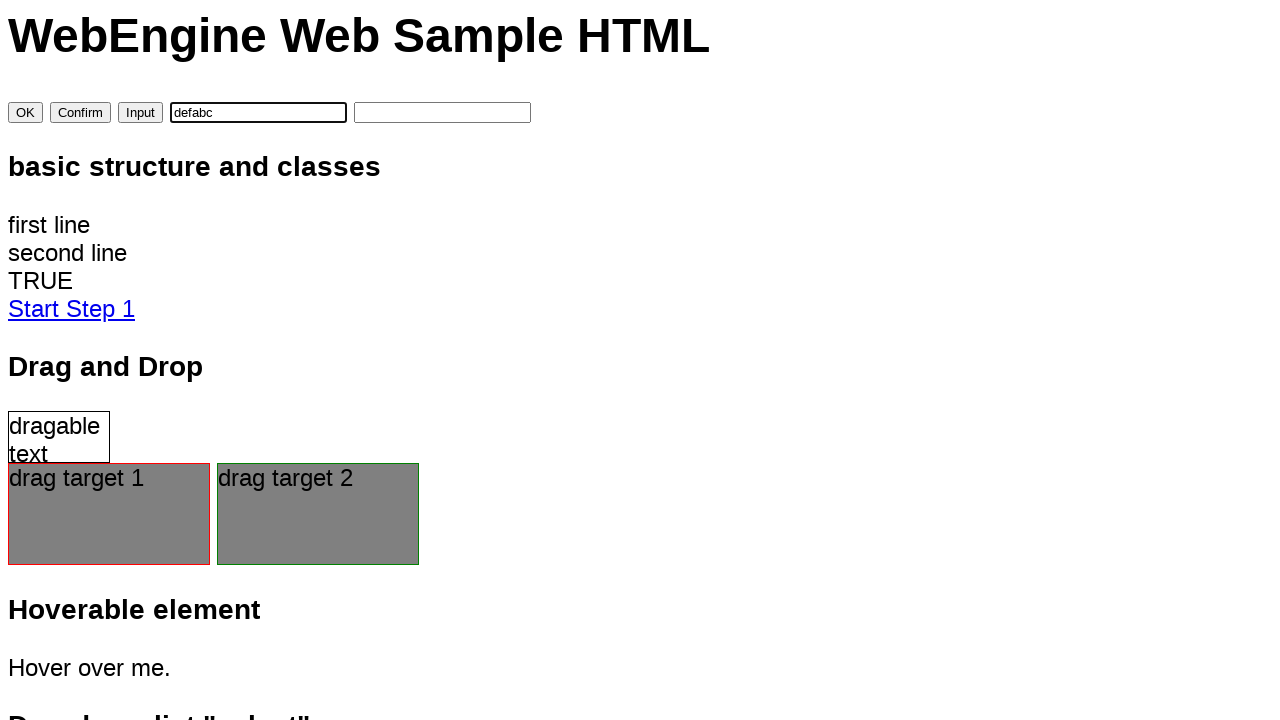

Asserted second input value equals 'def'
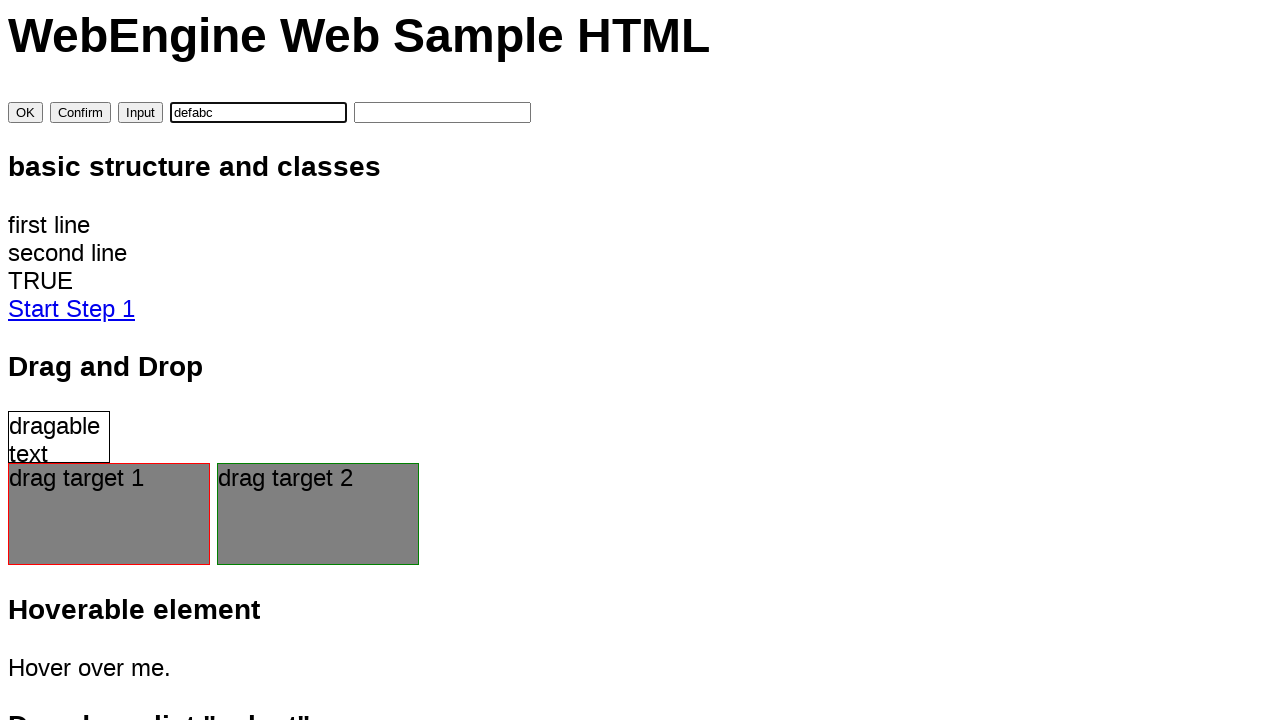

Asserted final input value equals 'defabc'
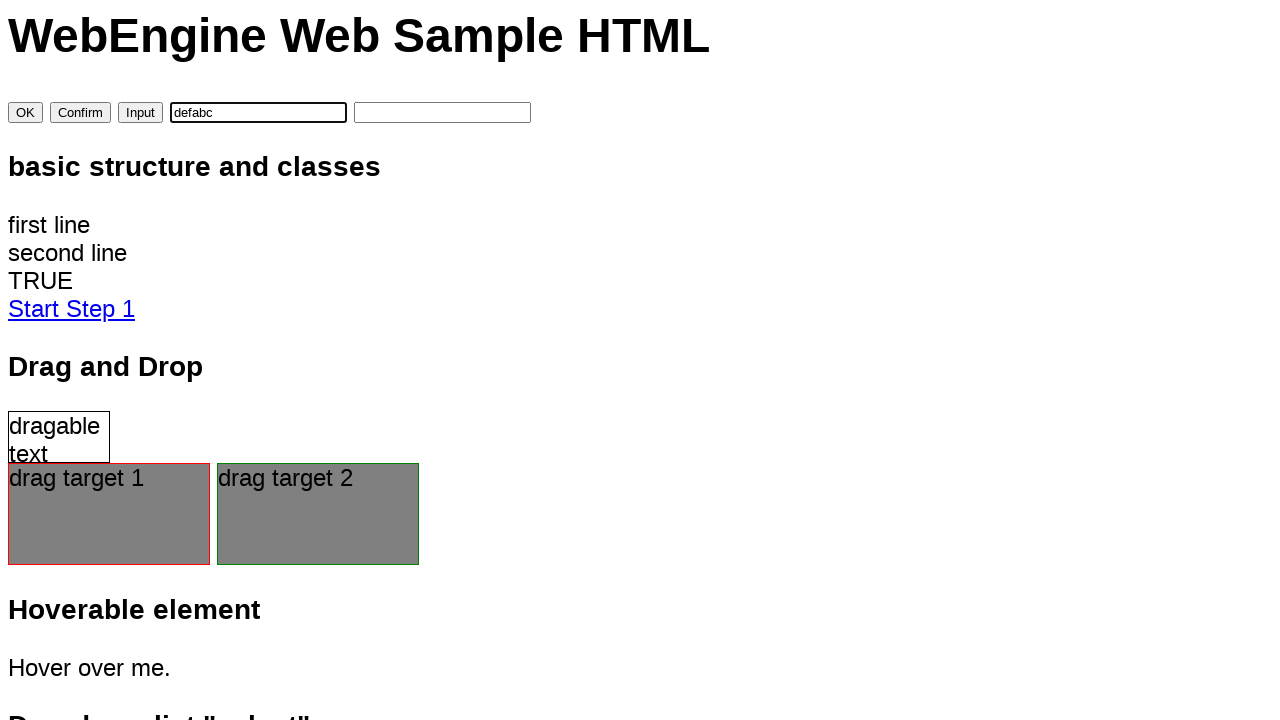

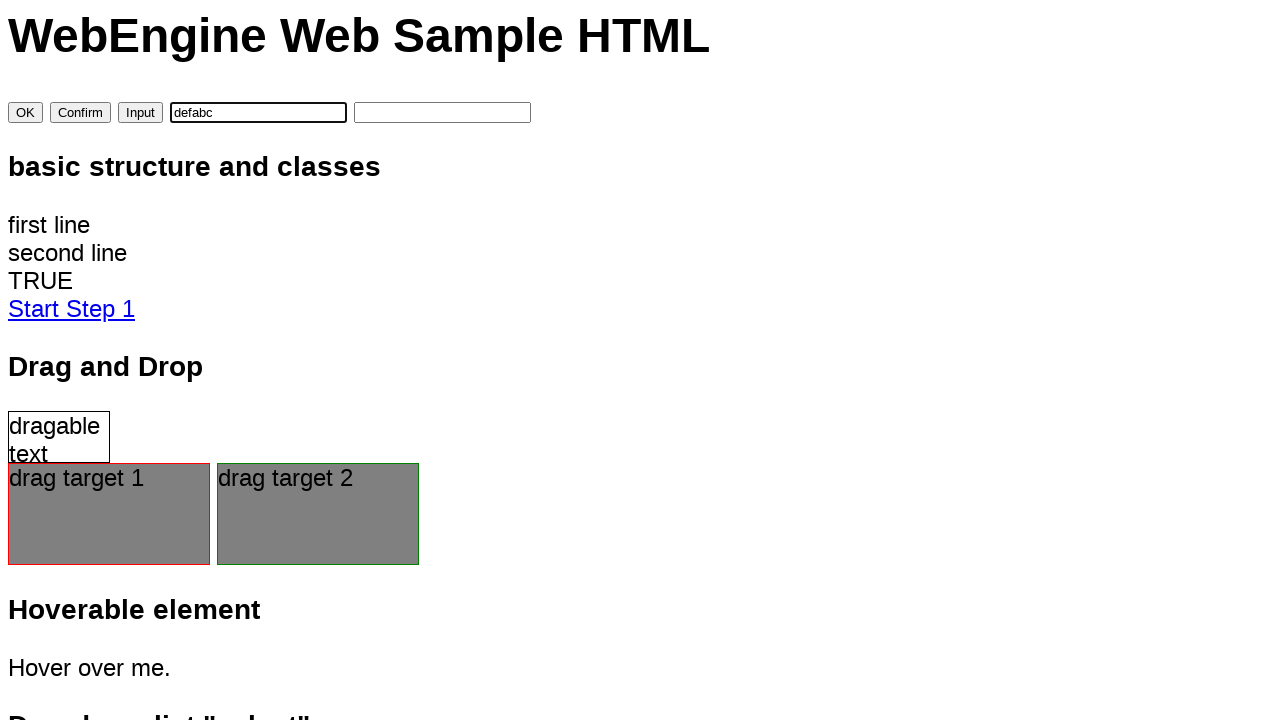